Tests clicking a button with dynamic ID multiple times, refreshing the page between clicks to verify the button can be located by CSS selector despite changing IDs

Starting URL: http://uitestingplayground.com/dynamicid

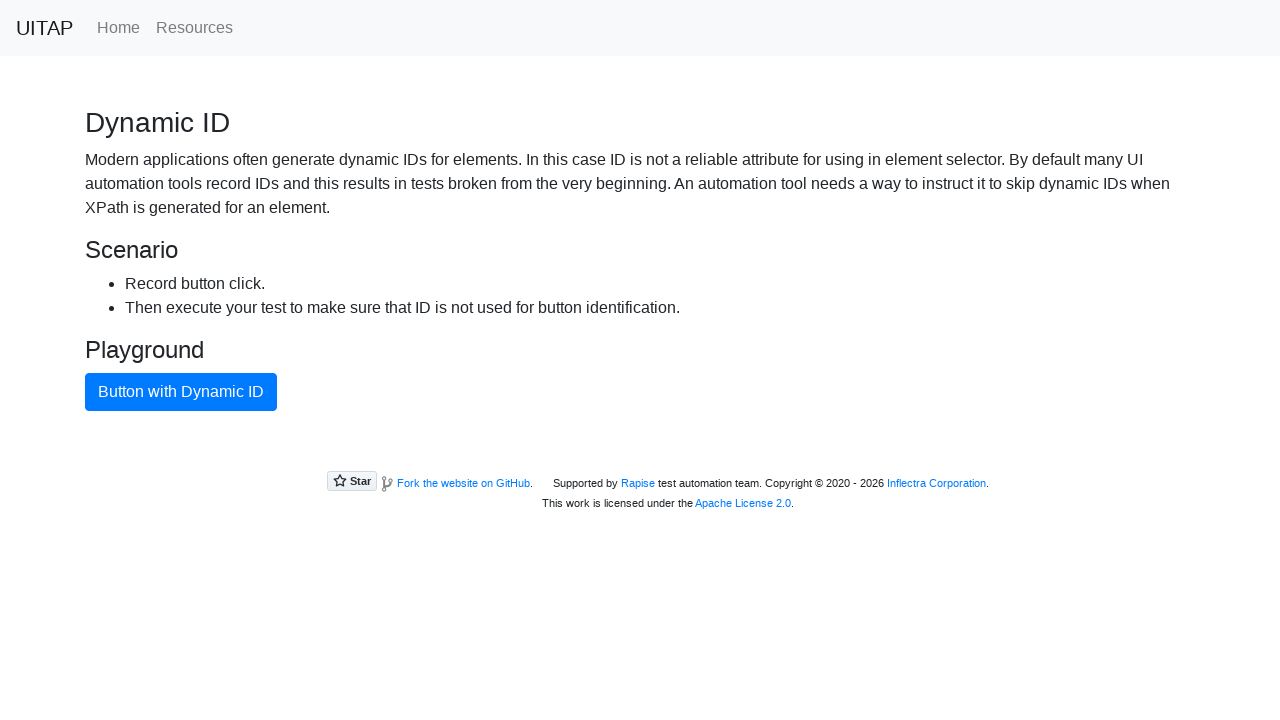

Clicked primary button (iteration 1) at (181, 392) on button.btn-primary
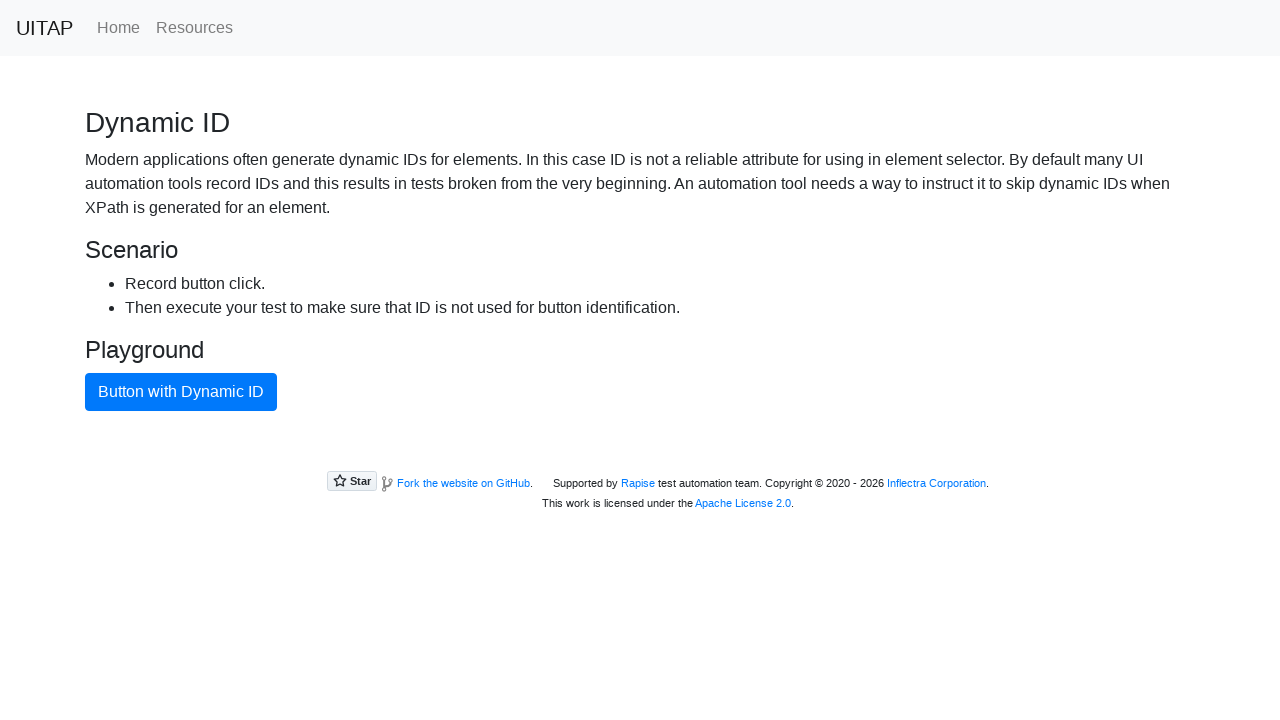

Reloaded page to generate new dynamic ID
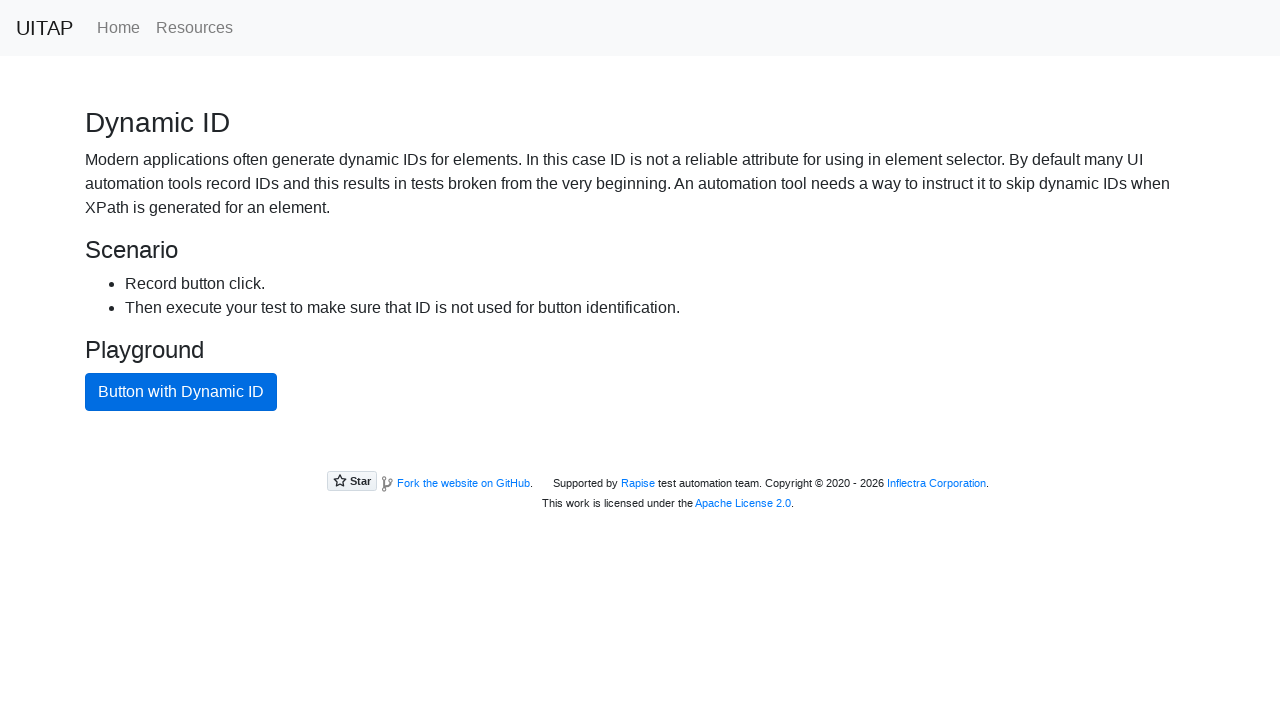

Clicked primary button (iteration 2) at (181, 392) on button.btn-primary
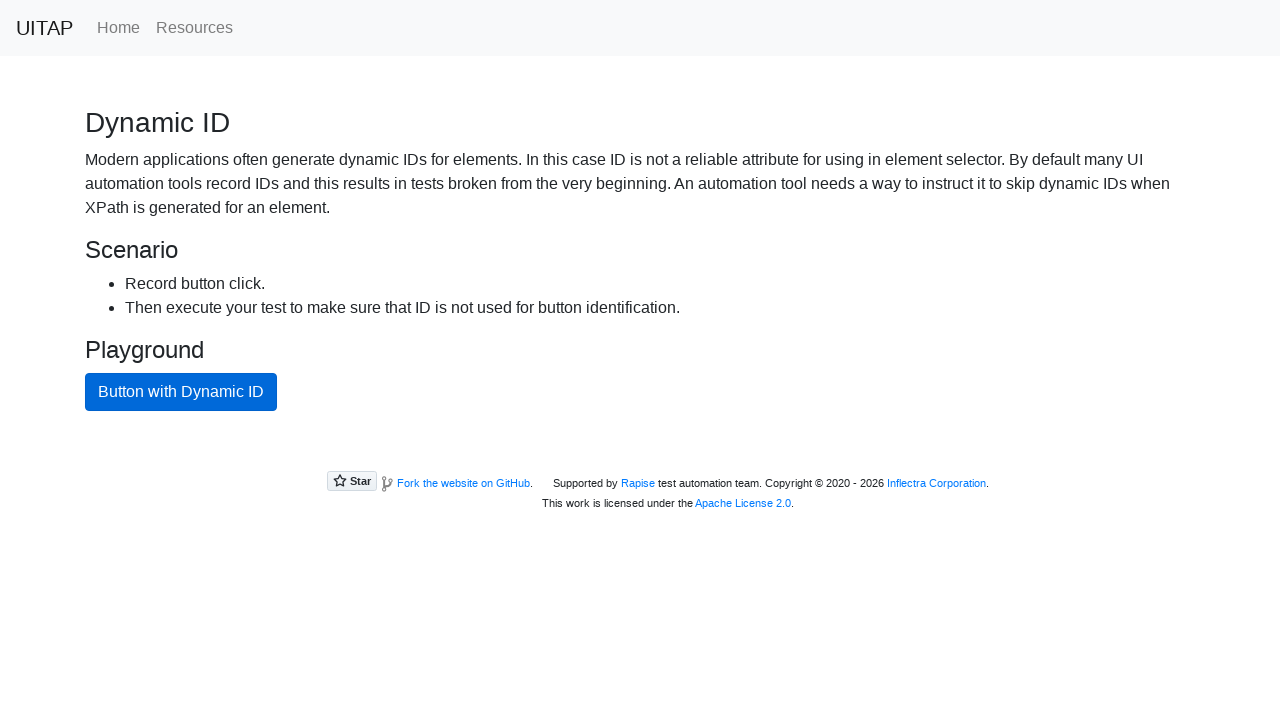

Reloaded page to generate new dynamic ID
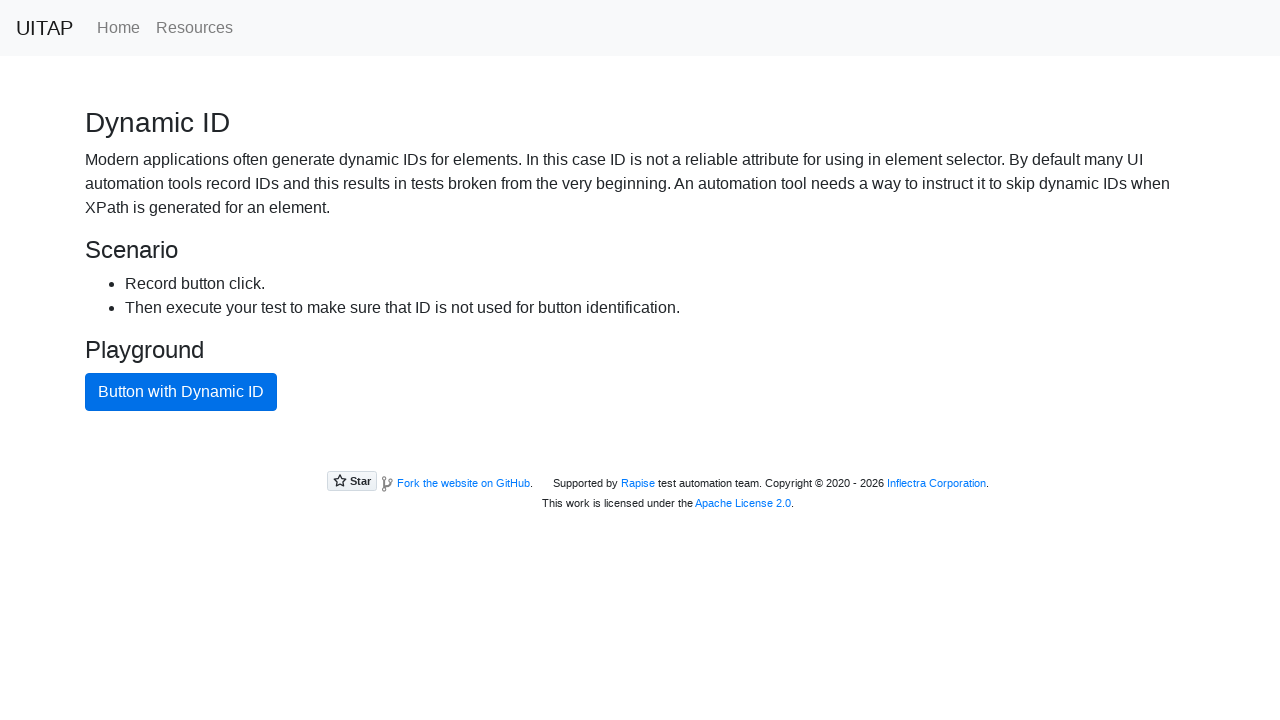

Clicked primary button (iteration 3) at (181, 392) on button.btn-primary
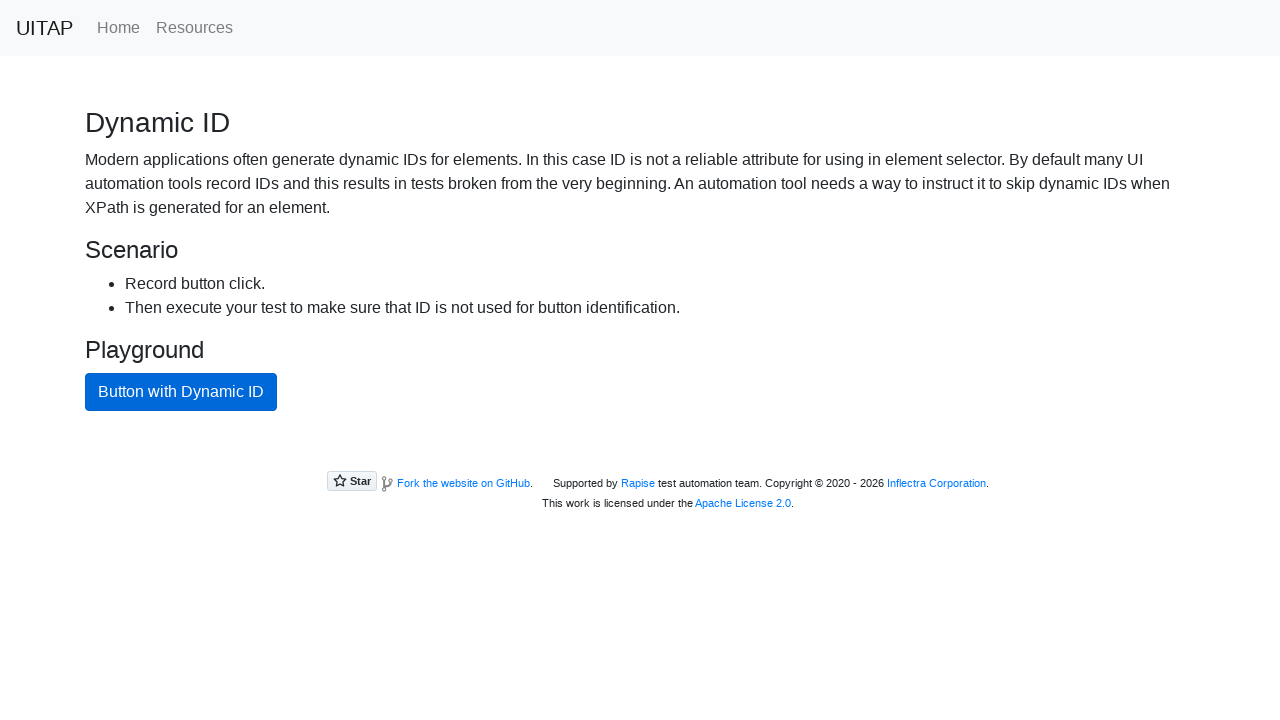

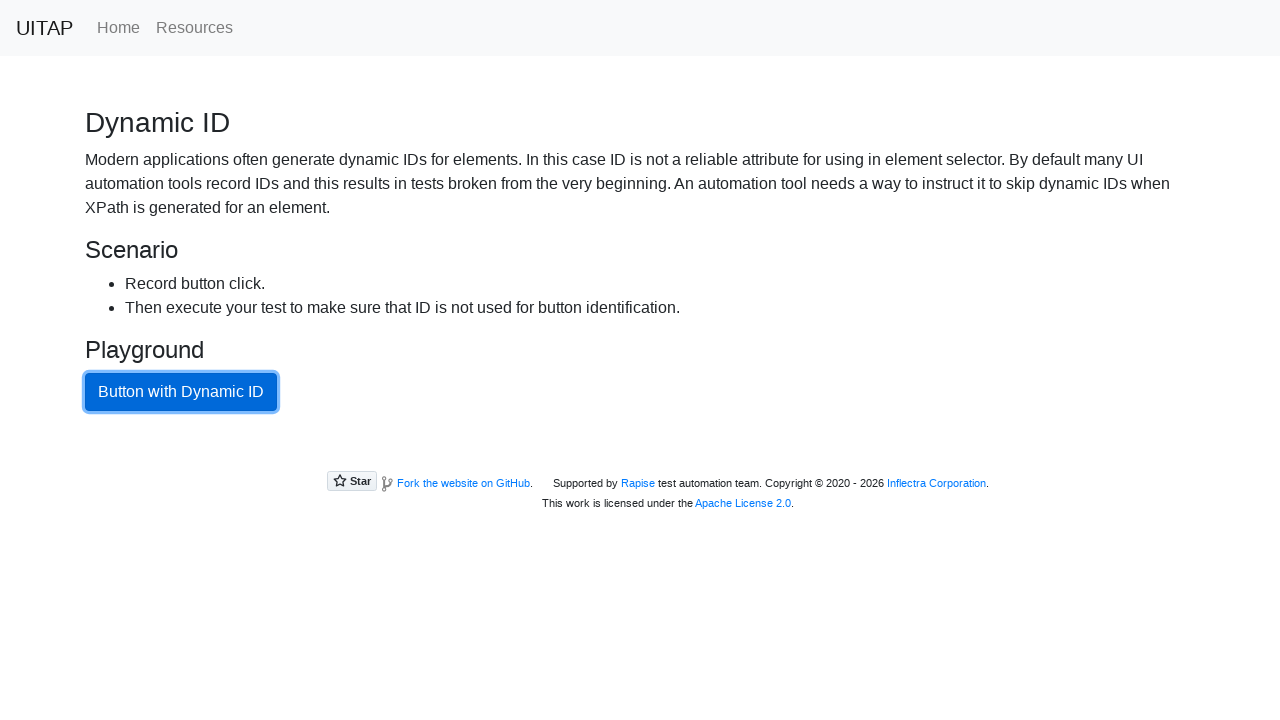